Tests drag and drop functionality by dragging an image element to a trash destination area within an iframe

Starting URL: https://www.globalsqa.com/demo-site/draganddrop/

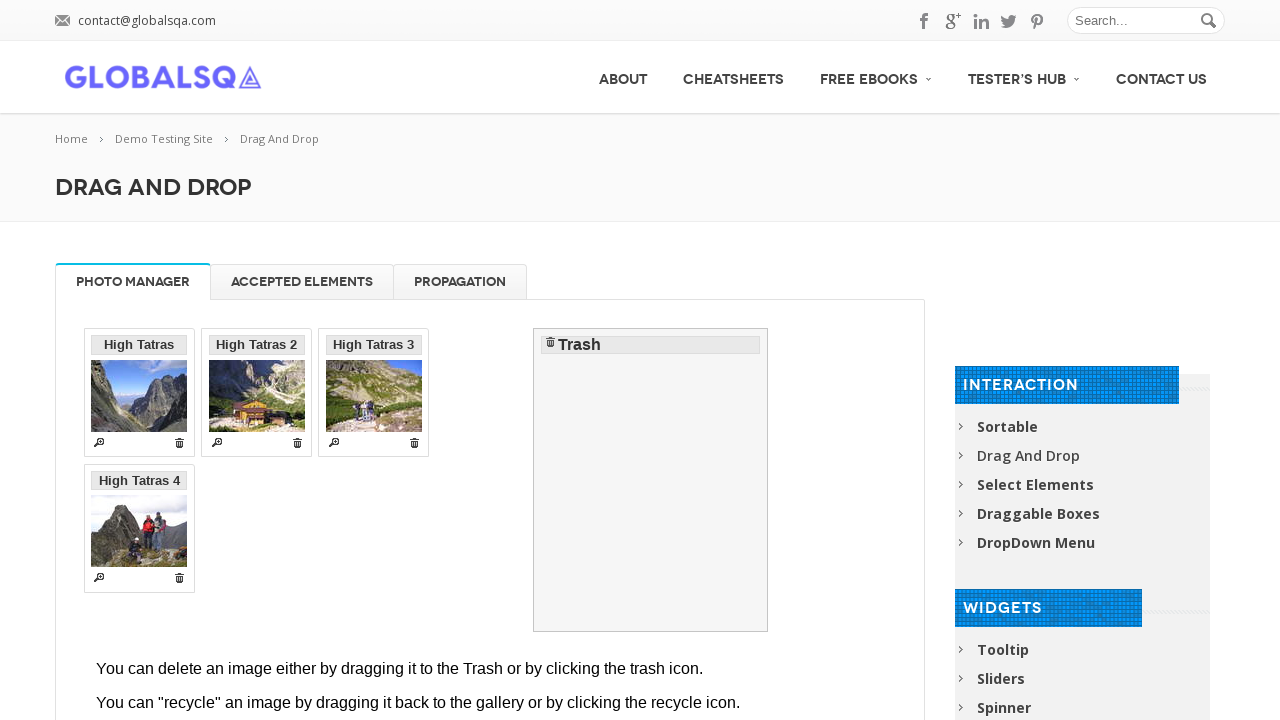

Located the third iframe containing drag and drop elements
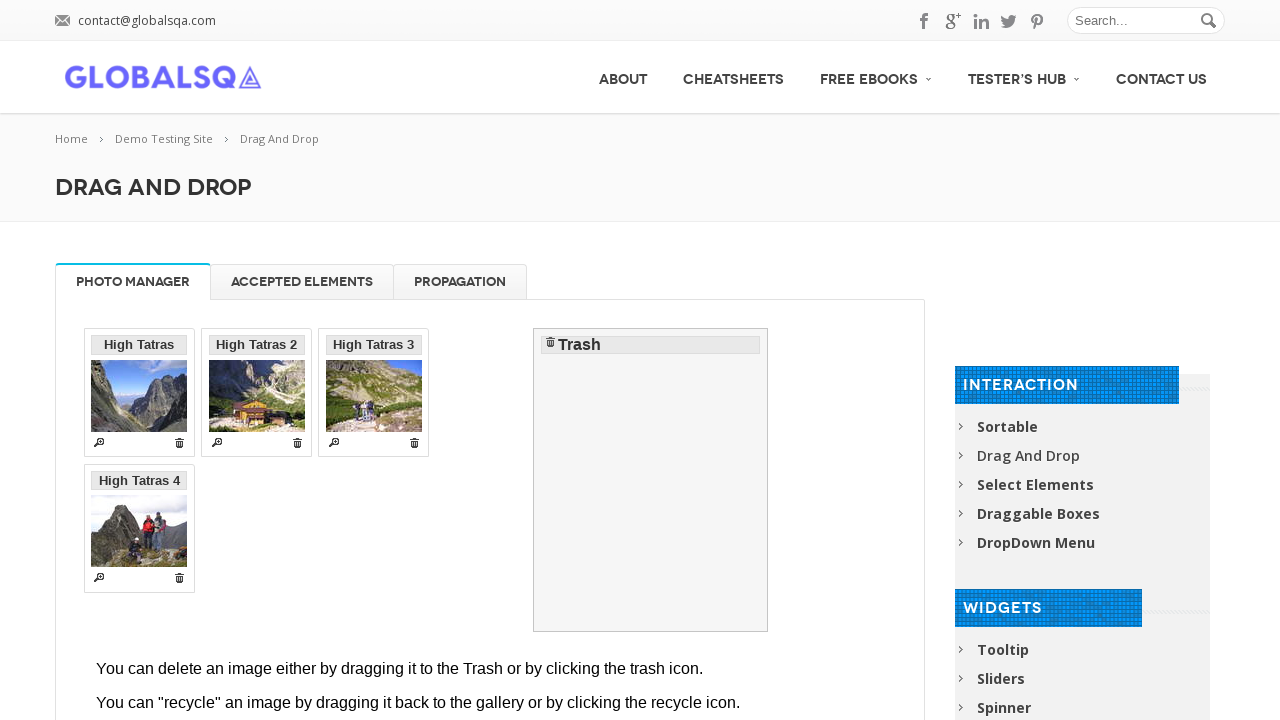

Located source image element (high_tatras_min.jpg)
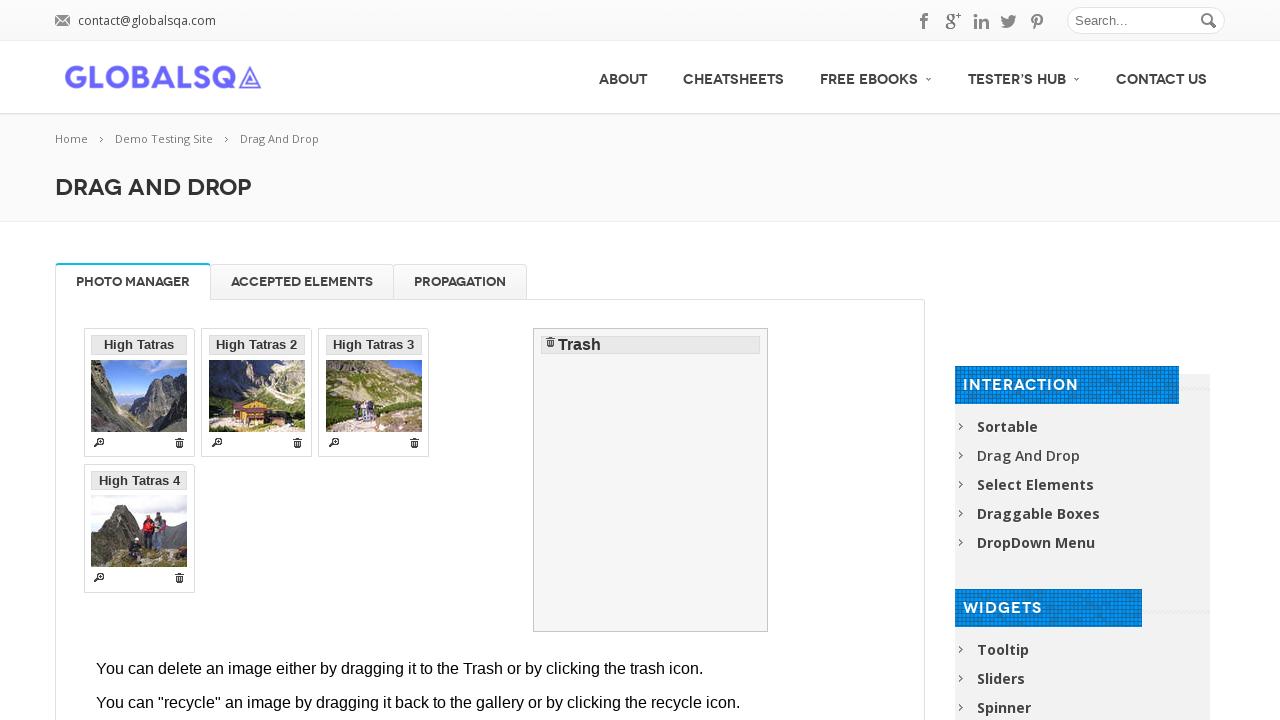

Located destination trash element
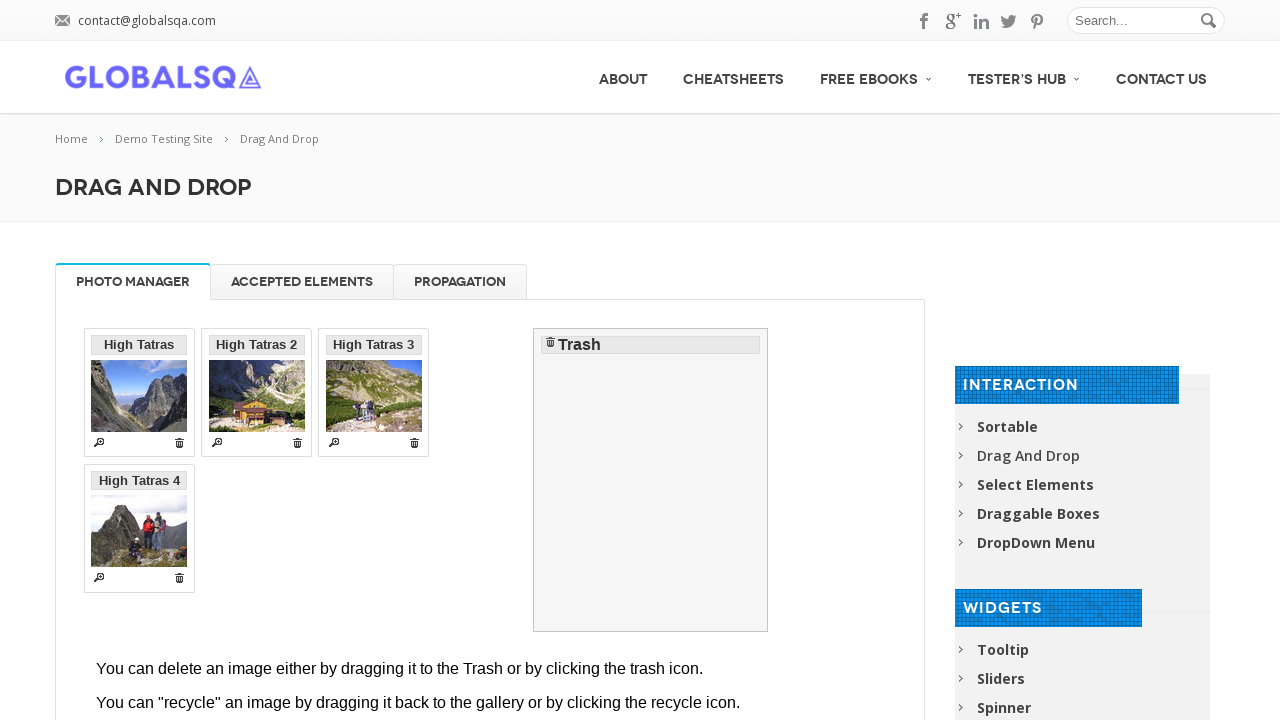

Dragged image element to trash destination area at (651, 480)
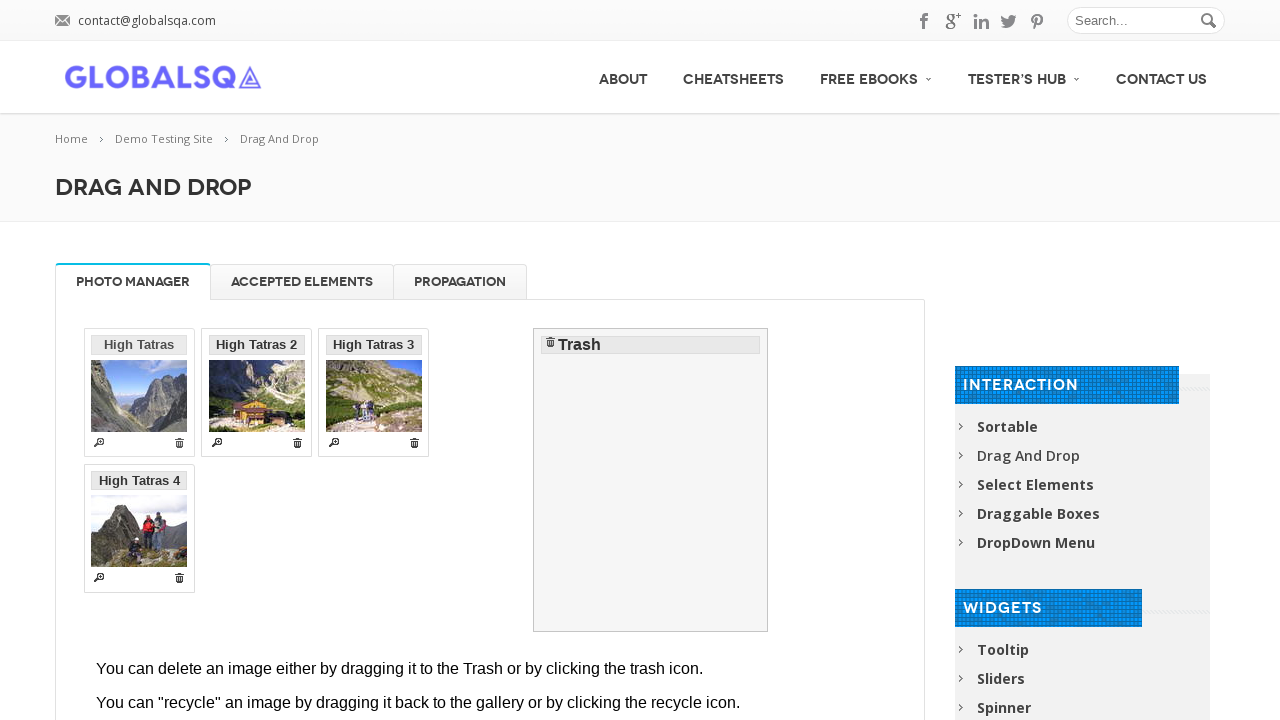

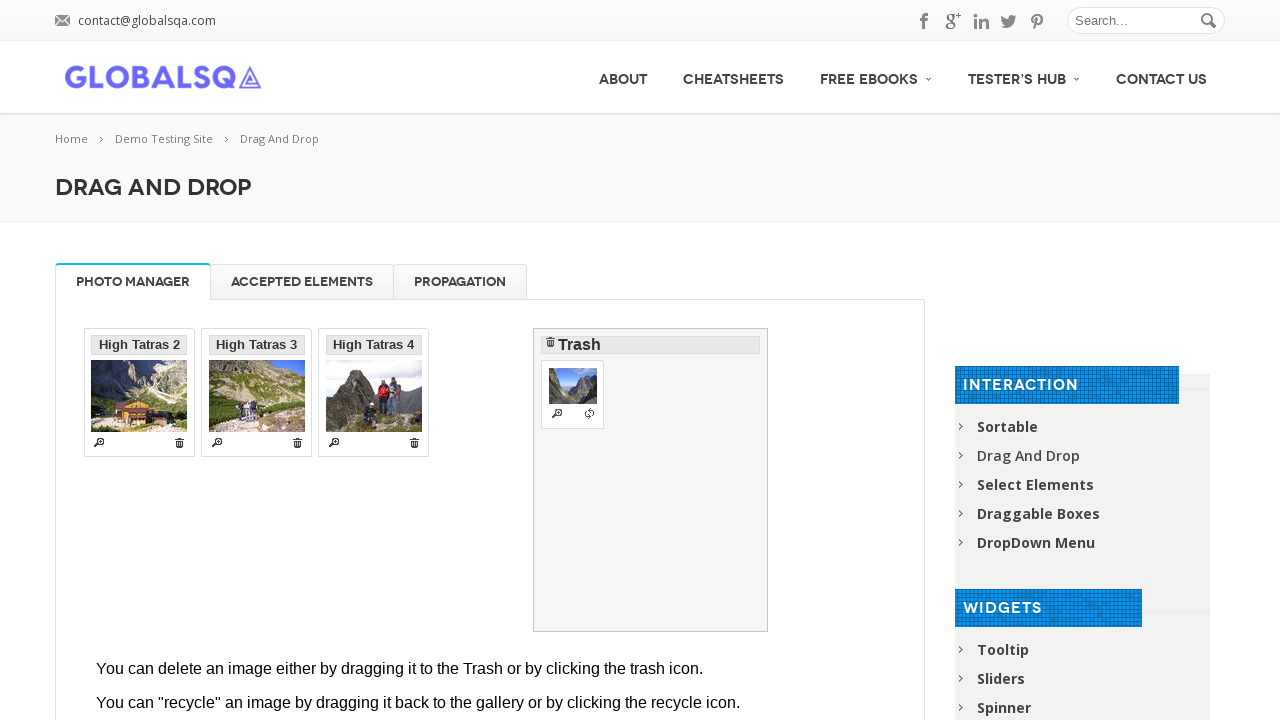